Tests clicking the "Bad Request" link and verifying the response message appears on the page

Starting URL: https://demoqa.com/links

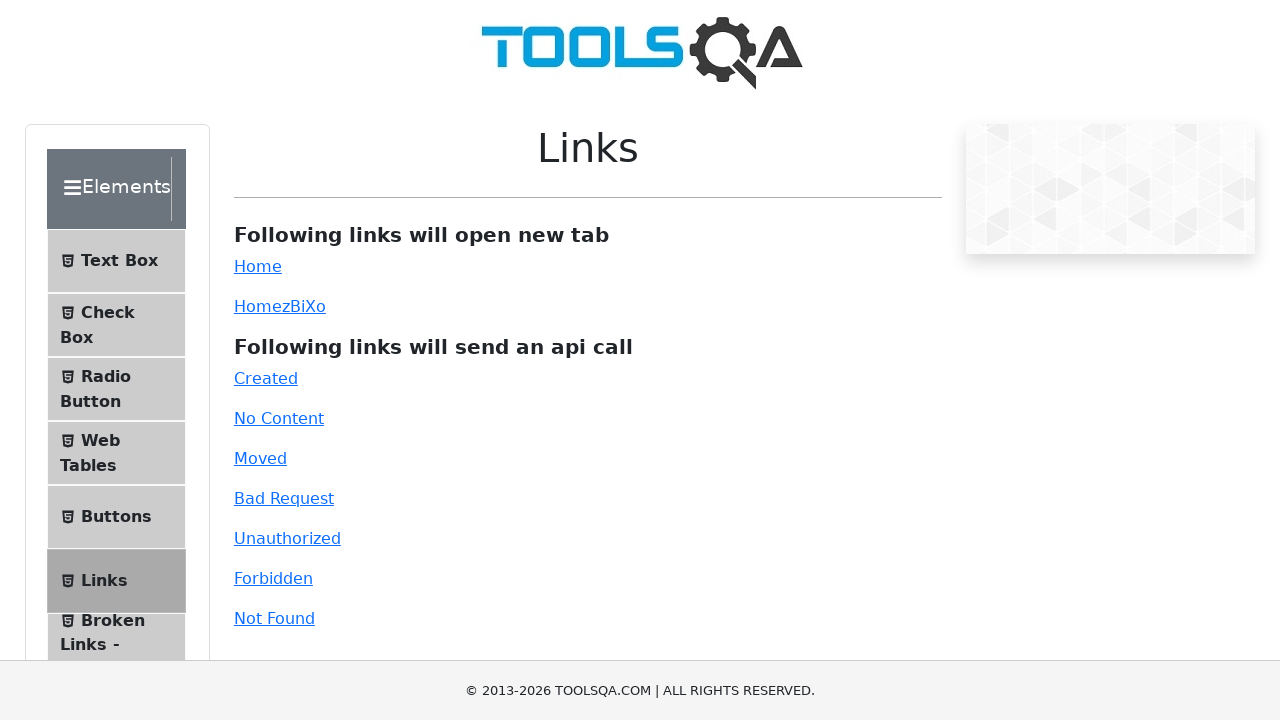

Clicked the 'Bad Request' link at (284, 498) on xpath=//a[text()='Bad Request']
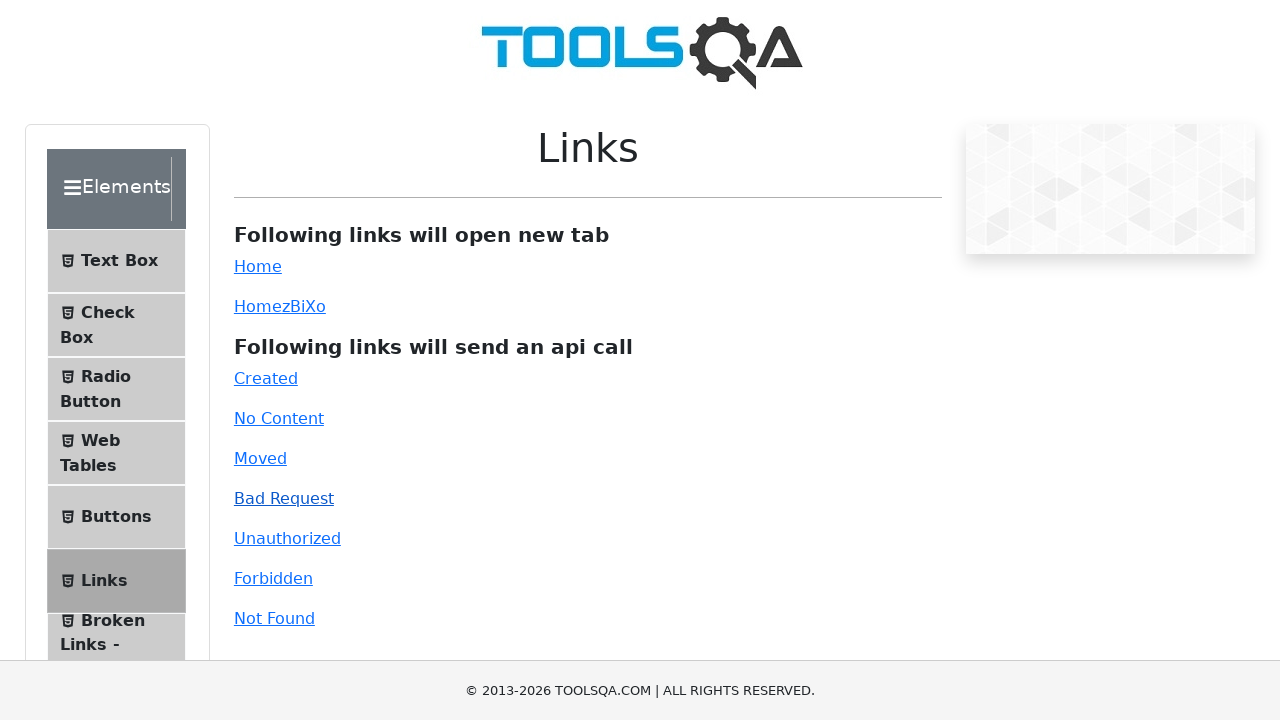

Waited for response message to appear
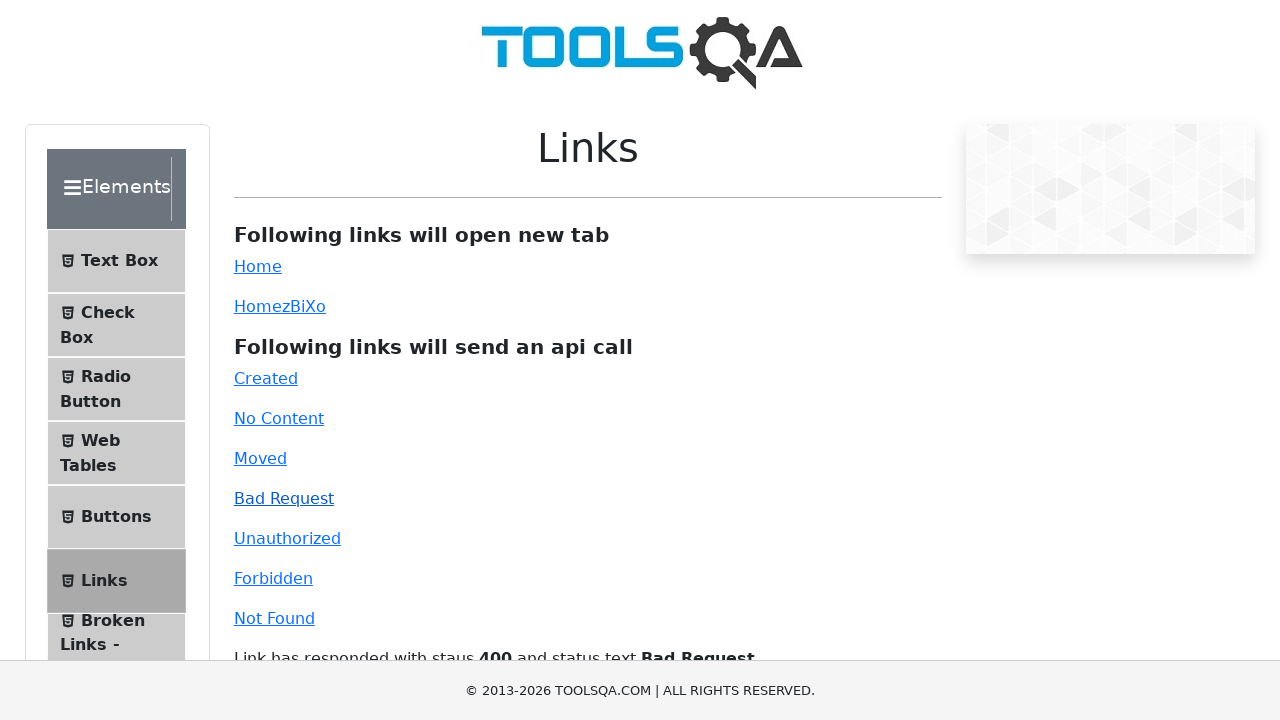

Retrieved response message text content
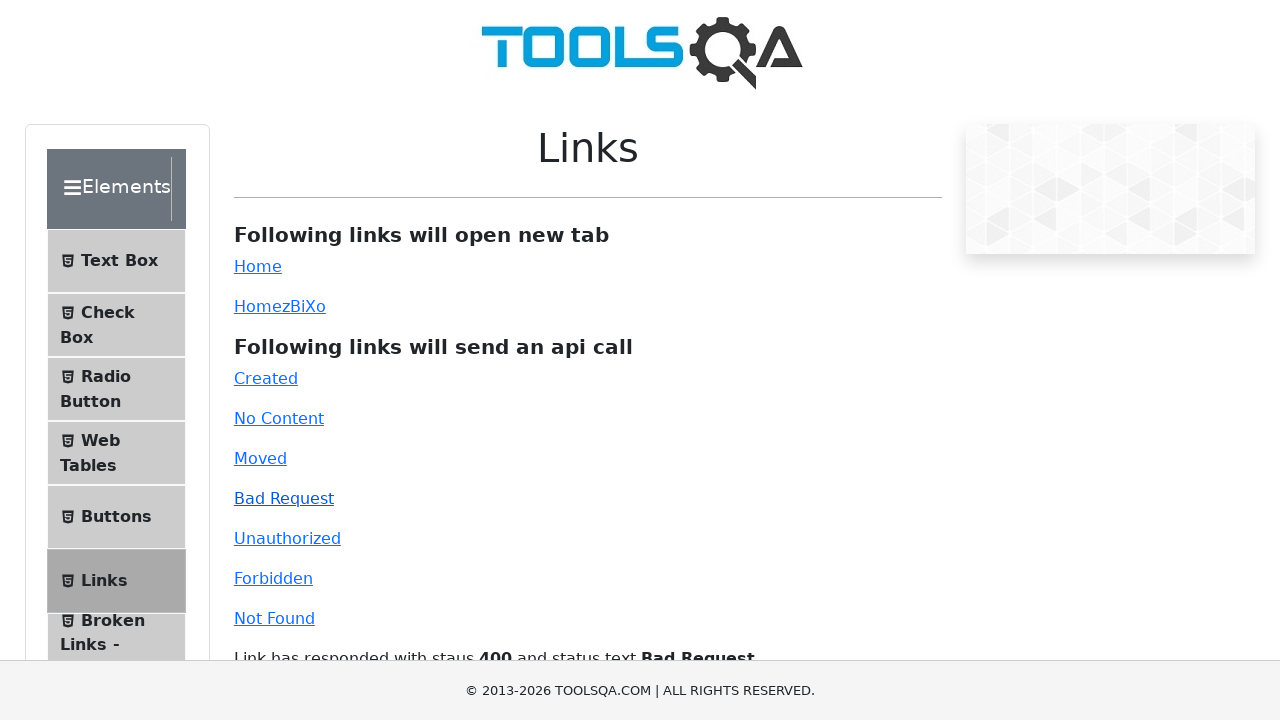

Verified that response text contains '400' status code
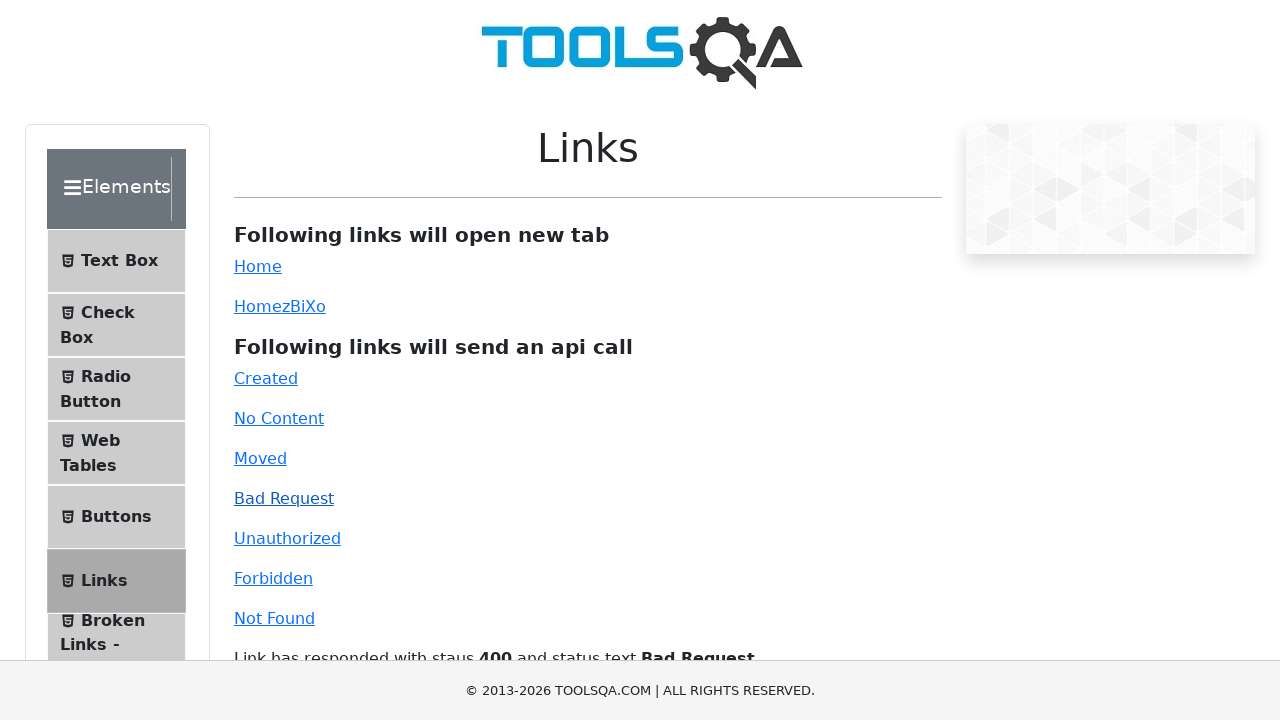

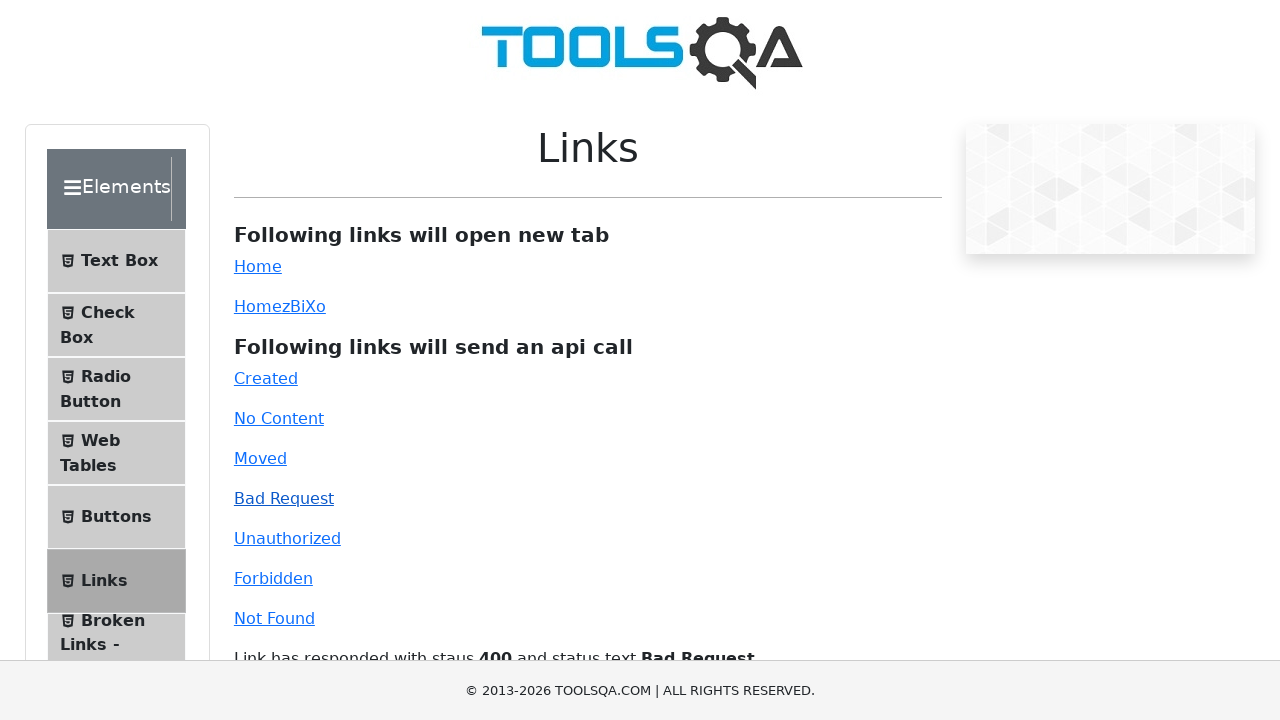